Tests completing a purchase checkout without being logged in by filling order details (name, country, city, credit card, month, year) and verifying the thank you message appears.

Starting URL: https://www.demoblaze.com/cart.html

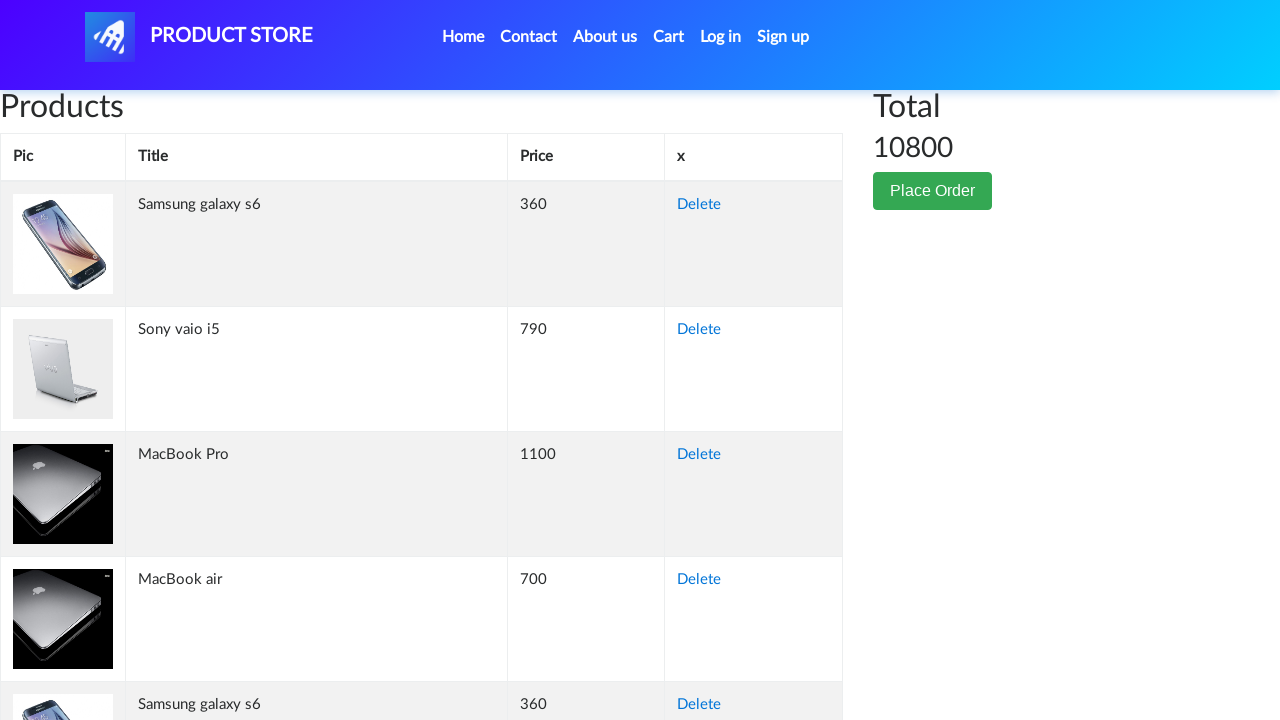

Navigated to DemoBlaze home page
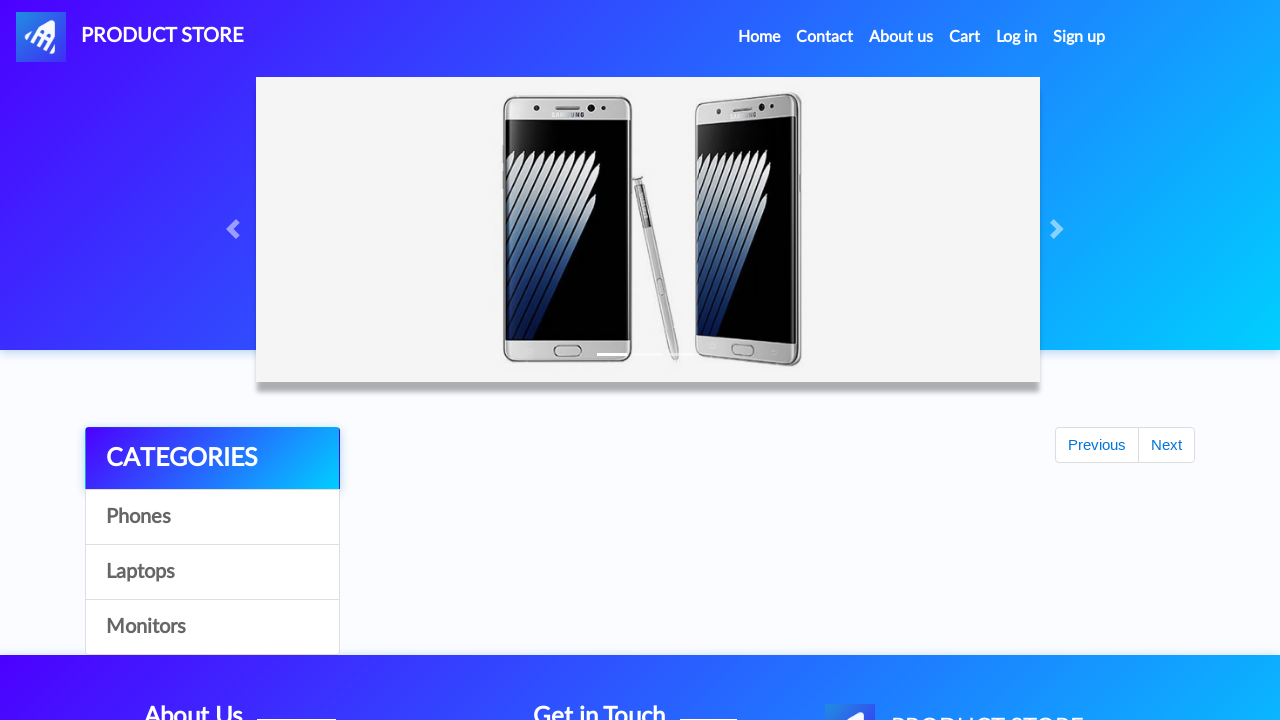

Clicked on Samsung galaxy s6 product at (488, 603) on text=Samsung galaxy s6
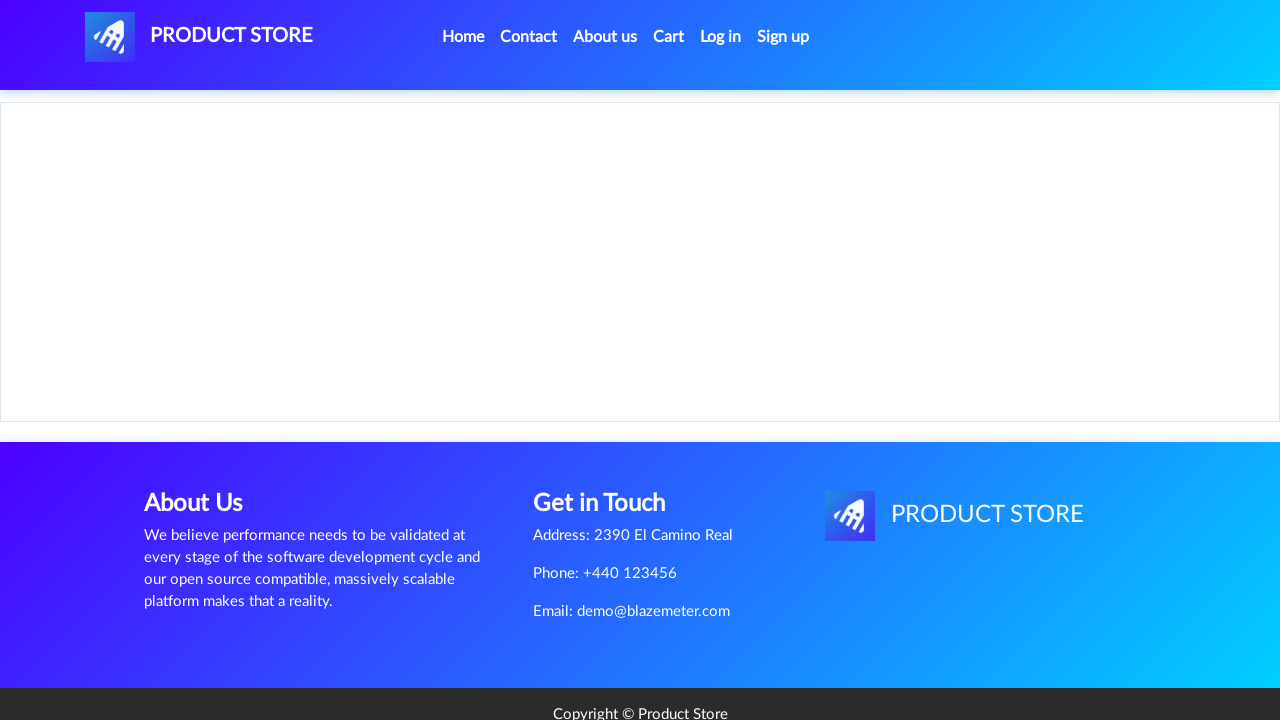

Product details page loaded
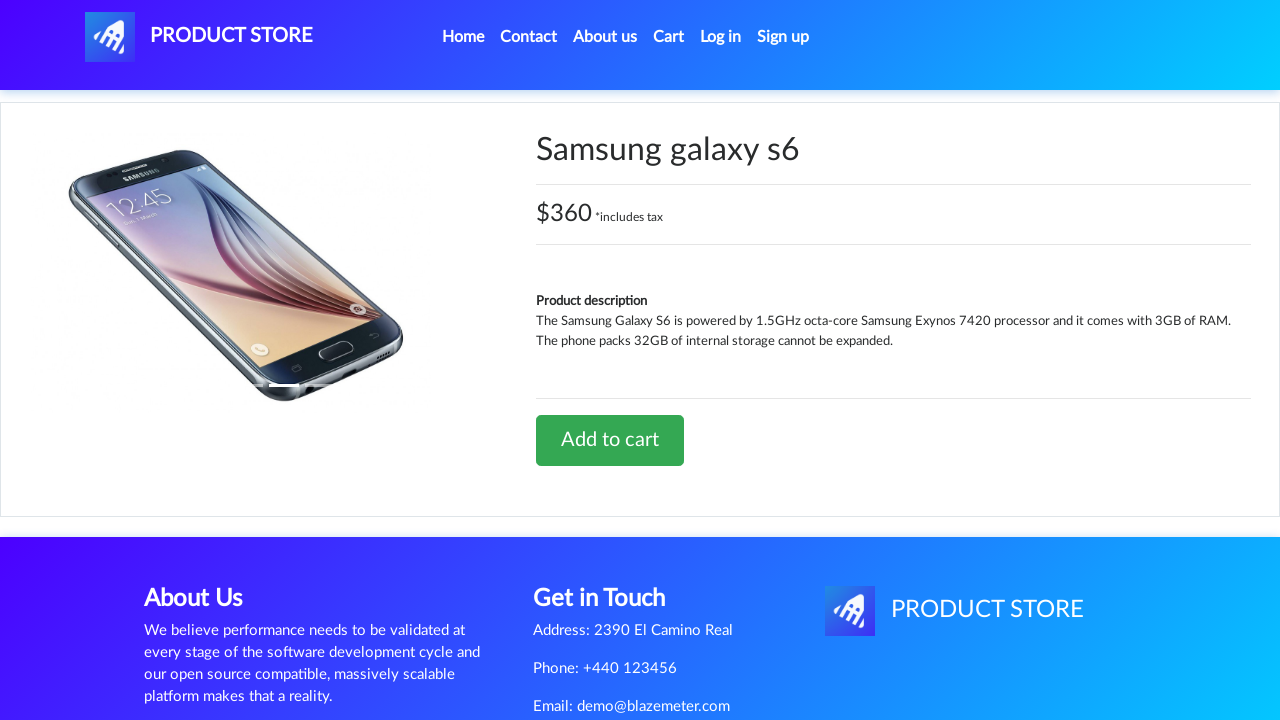

Clicked Add to cart and accepted alert dialog at (610, 440) on text=Add to cart
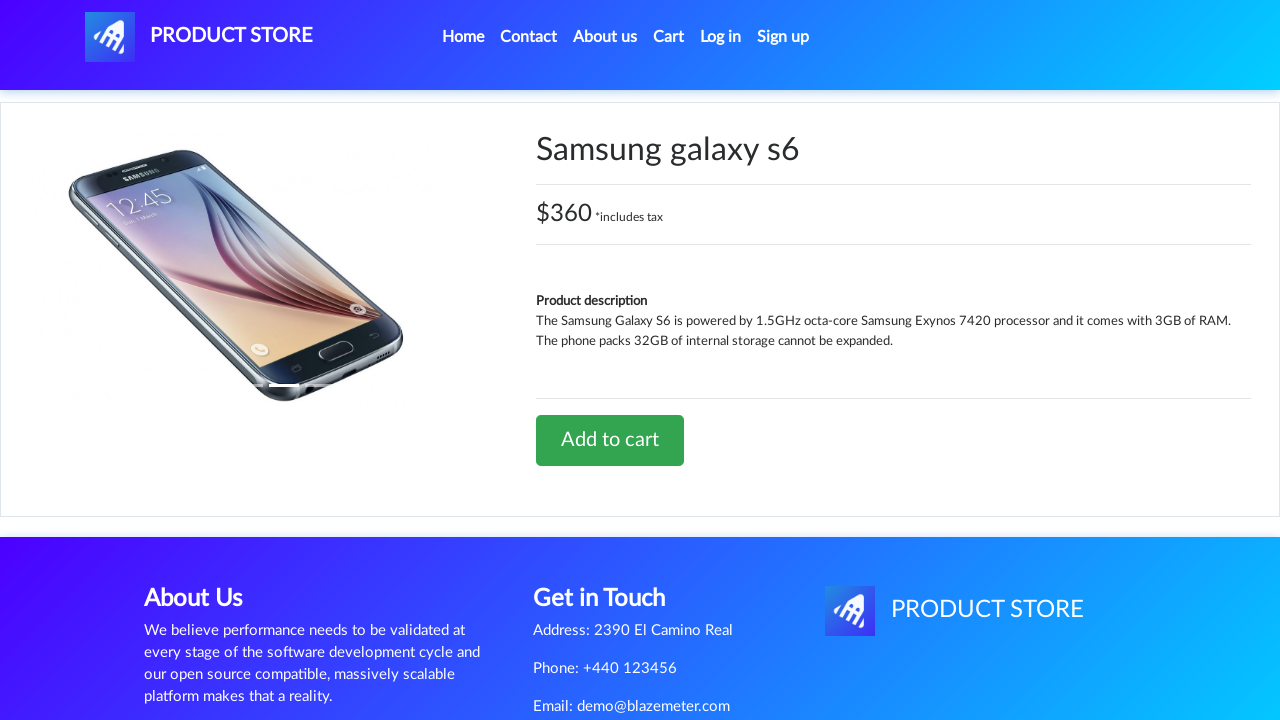

Waited for cart to update
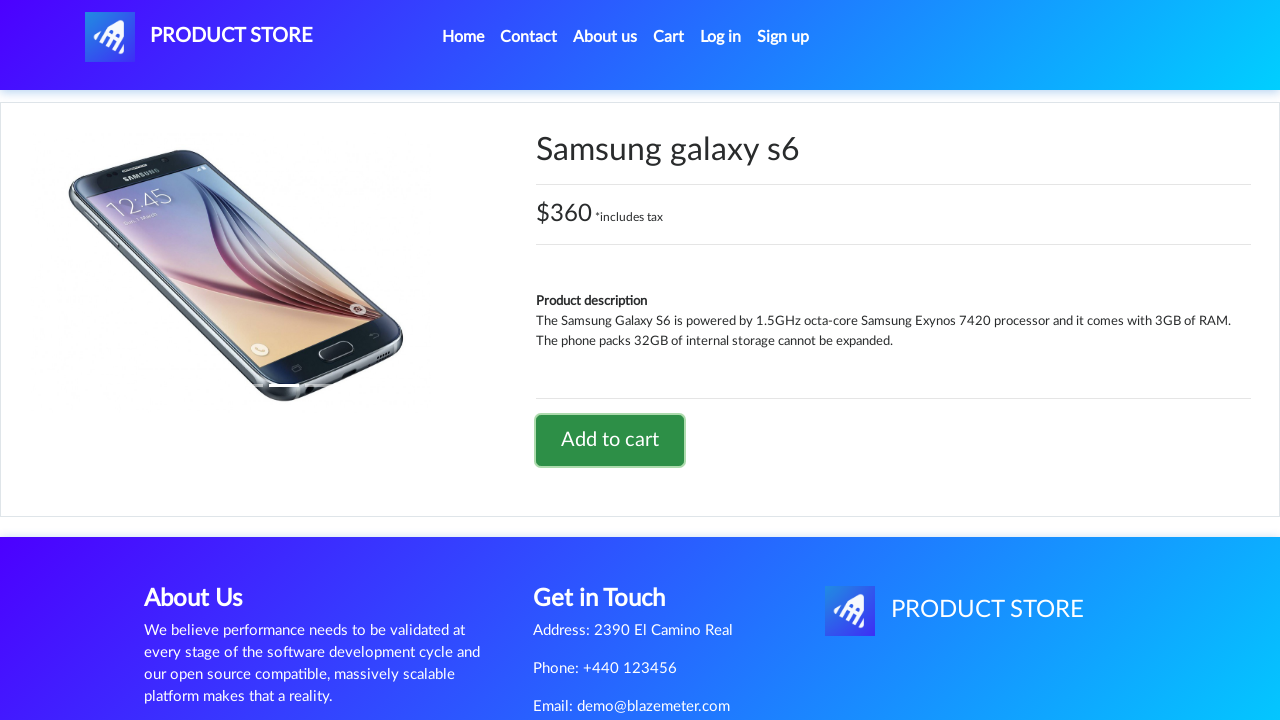

Clicked on cart icon at (669, 37) on #cartur
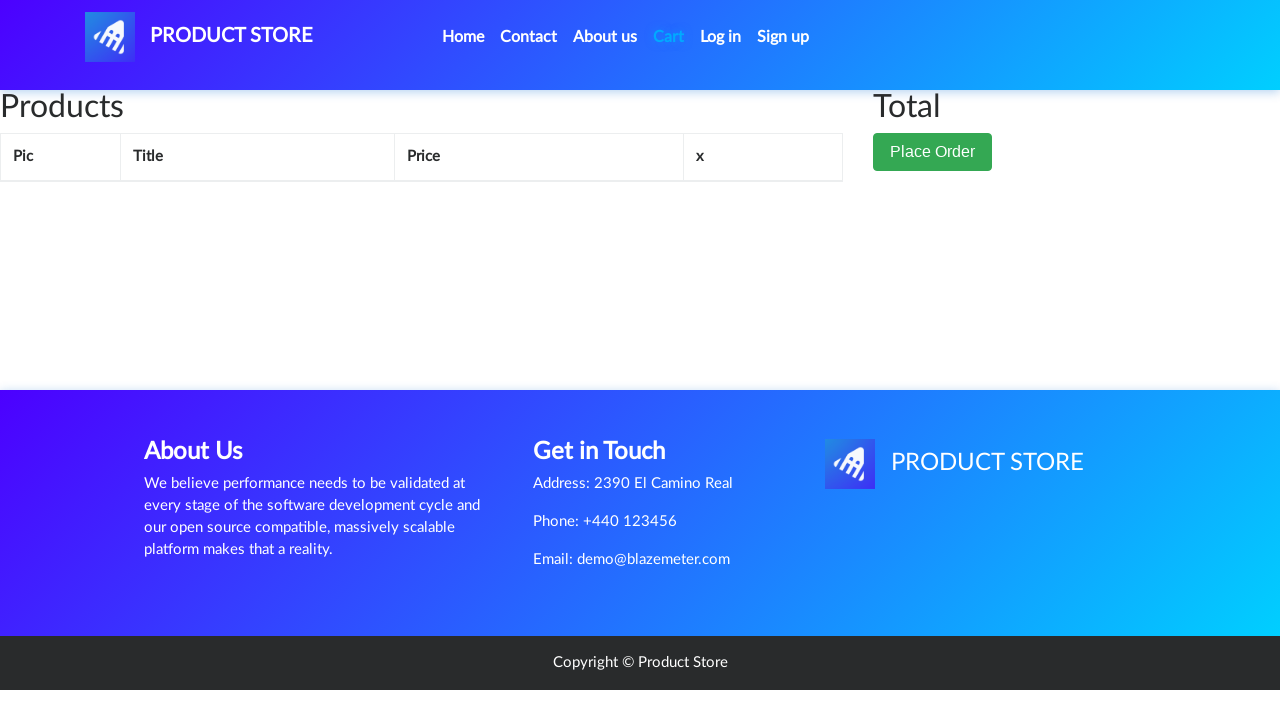

Cart page loaded with product
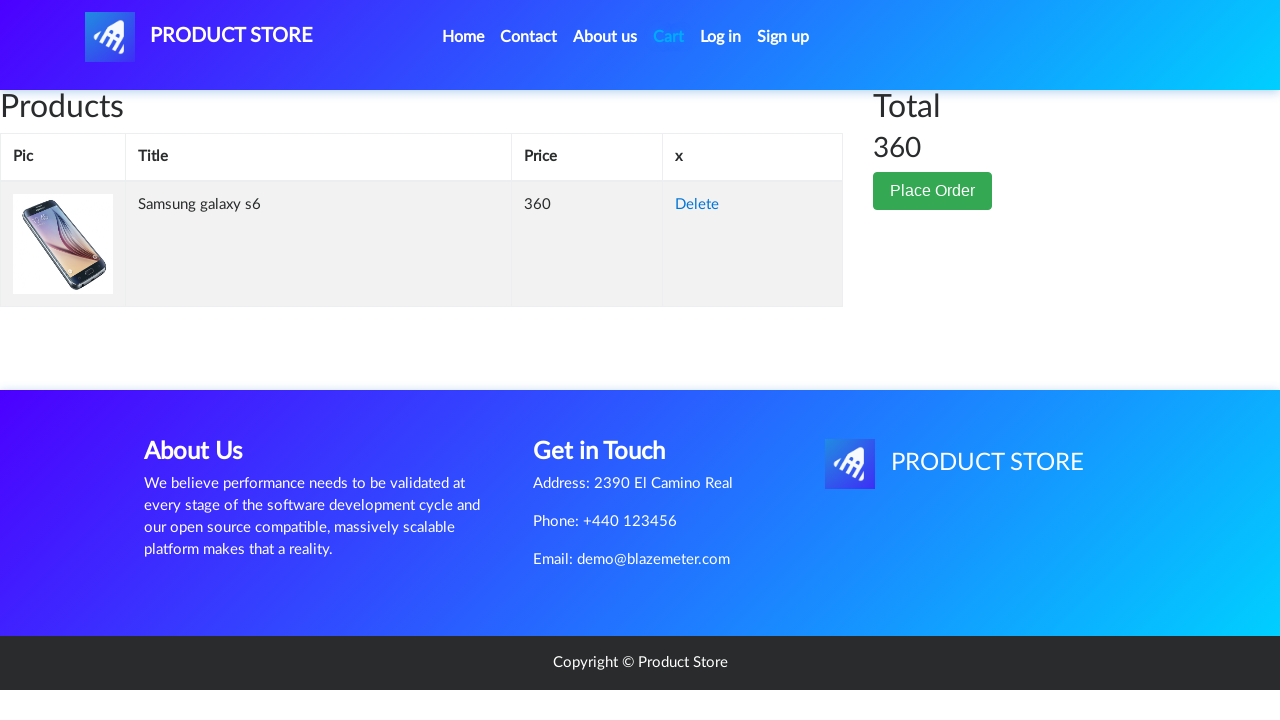

Clicked Place Order button at (933, 191) on button:has-text('Place Order')
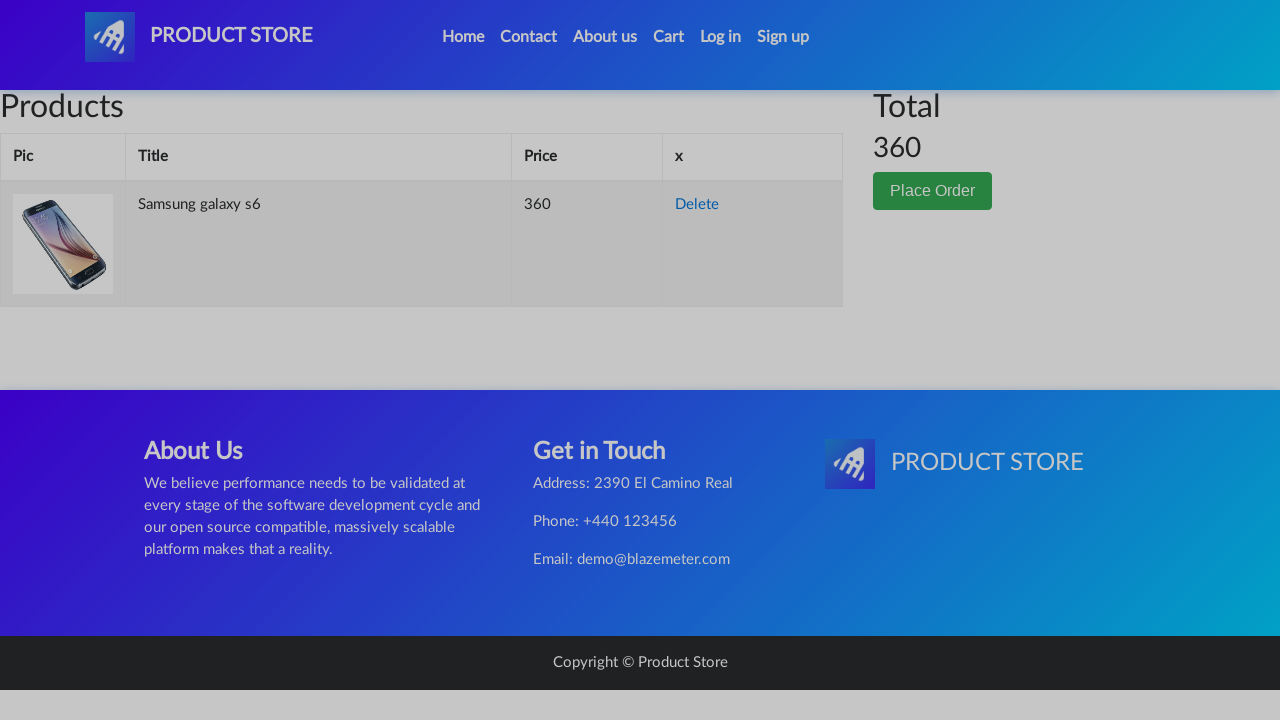

Order form loaded
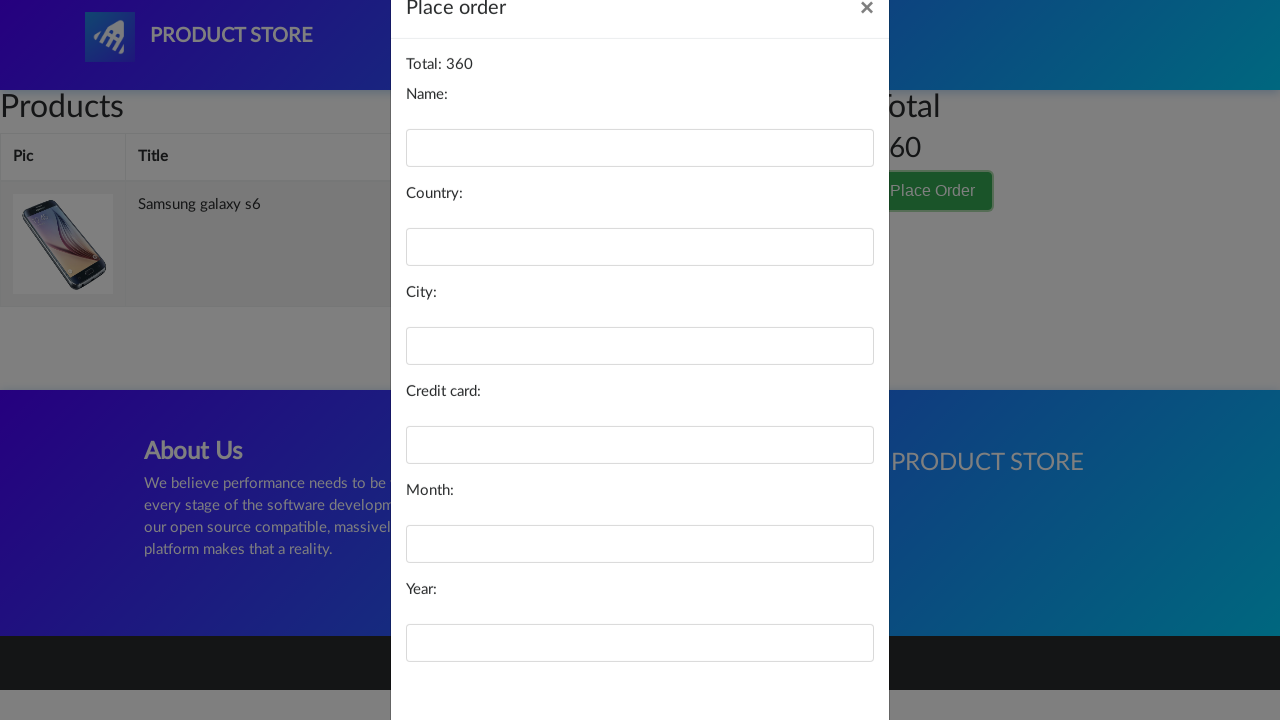

Filled name field with 'Suneel Verma' on #name
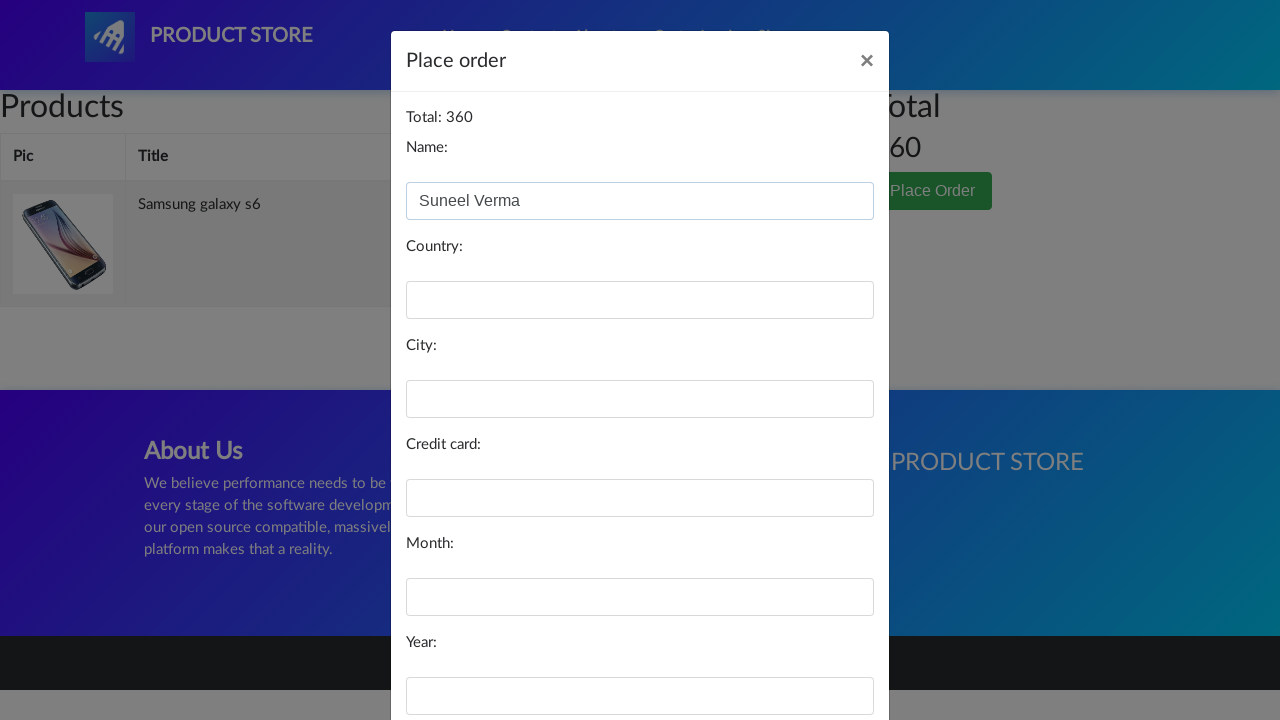

Filled country field with 'India' on #country
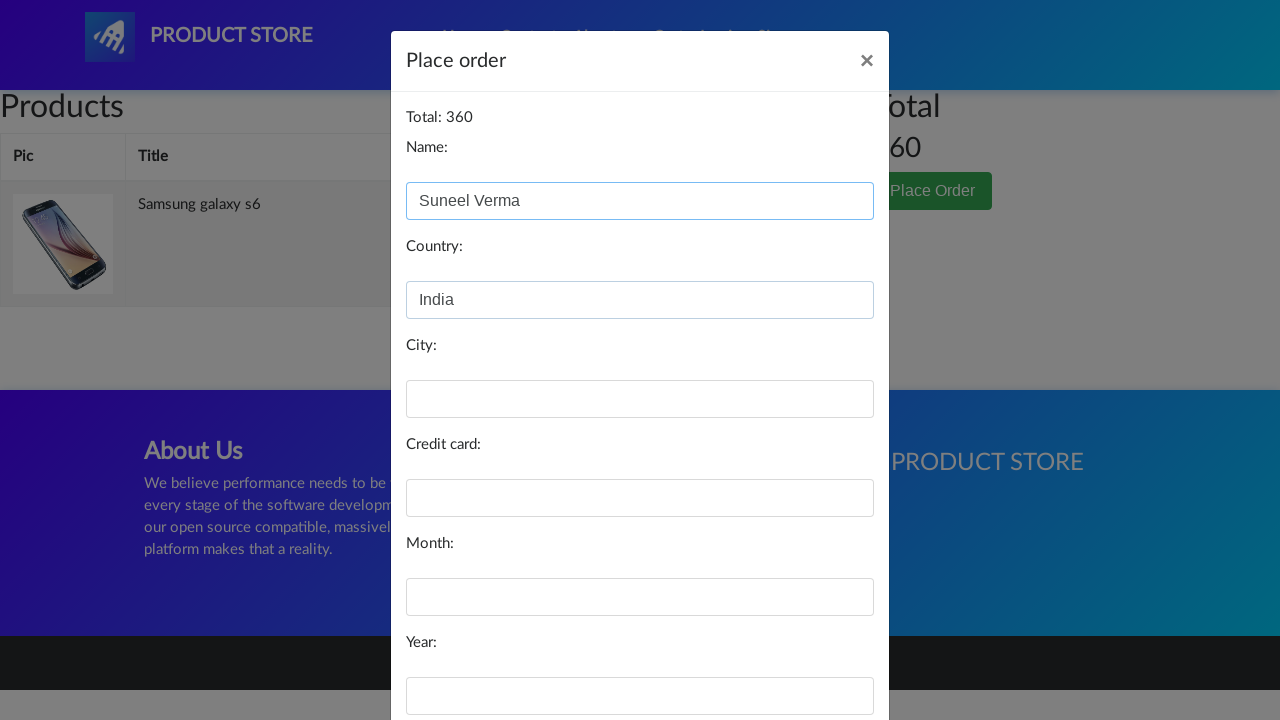

Filled city field with 'Ayodhya' on #city
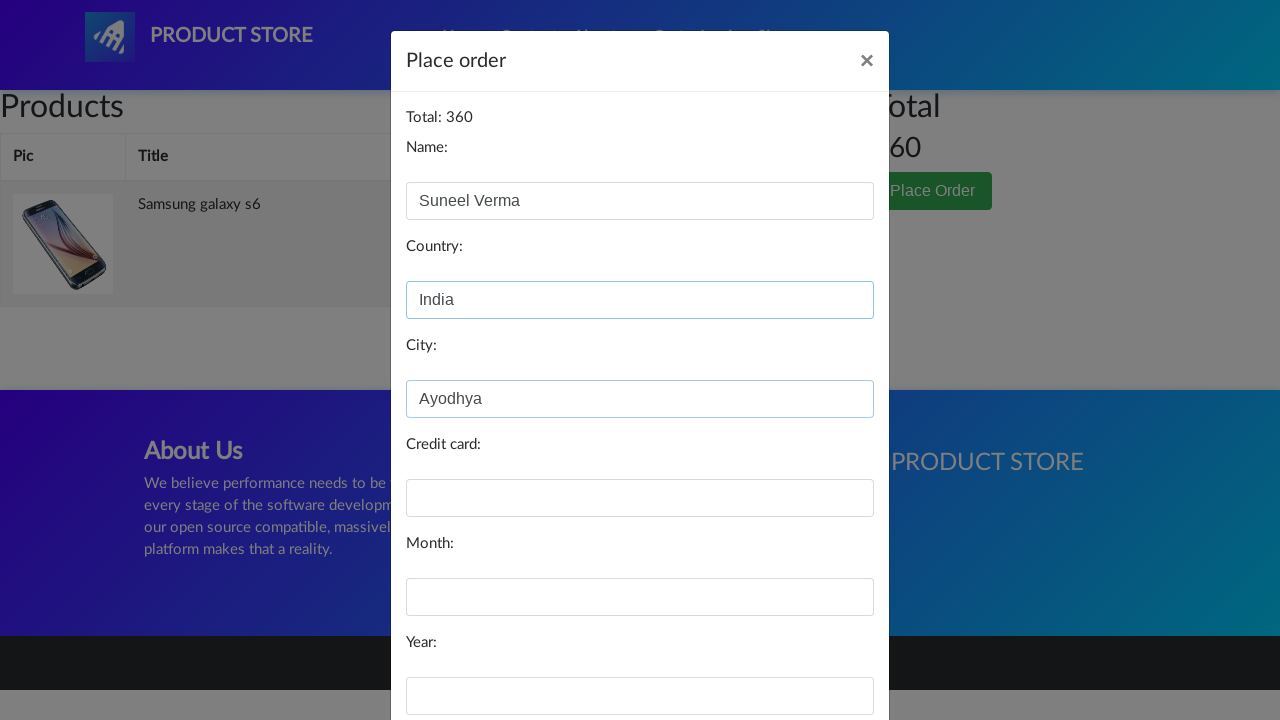

Filled credit card field with '1111 2222 3333' on #card
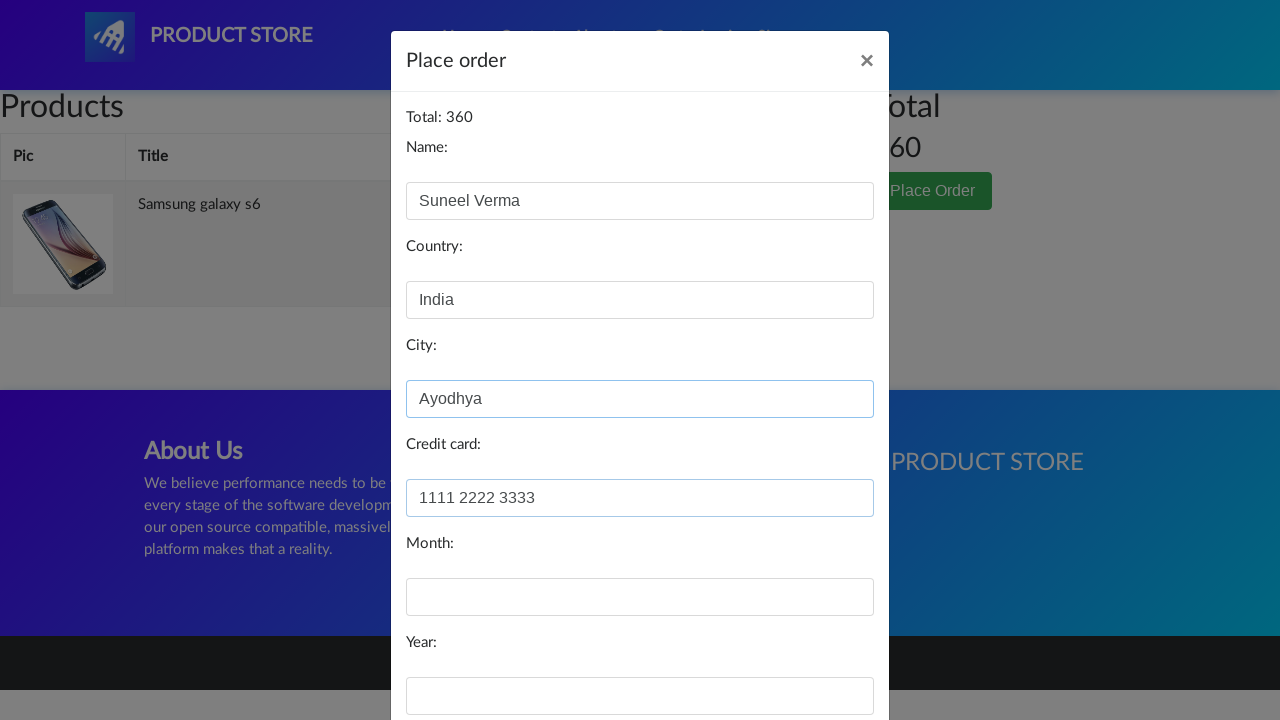

Filled month field with '06' on #month
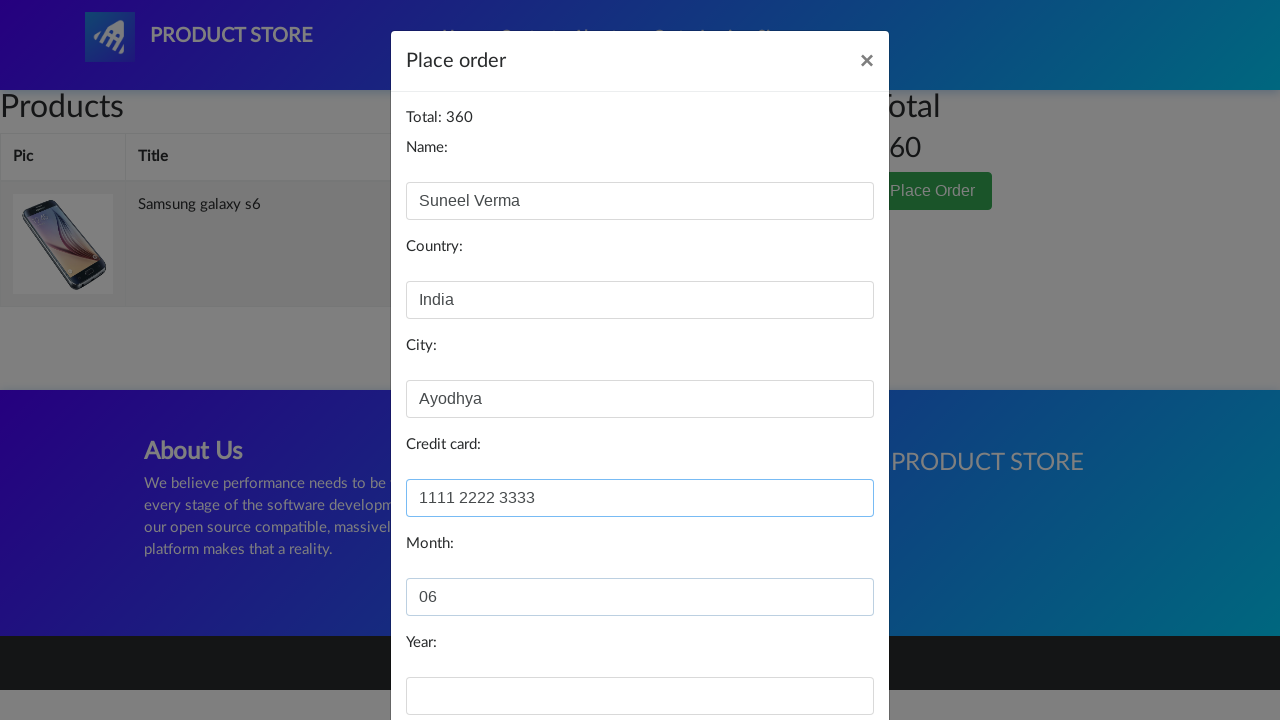

Filled year field with '2024' on #year
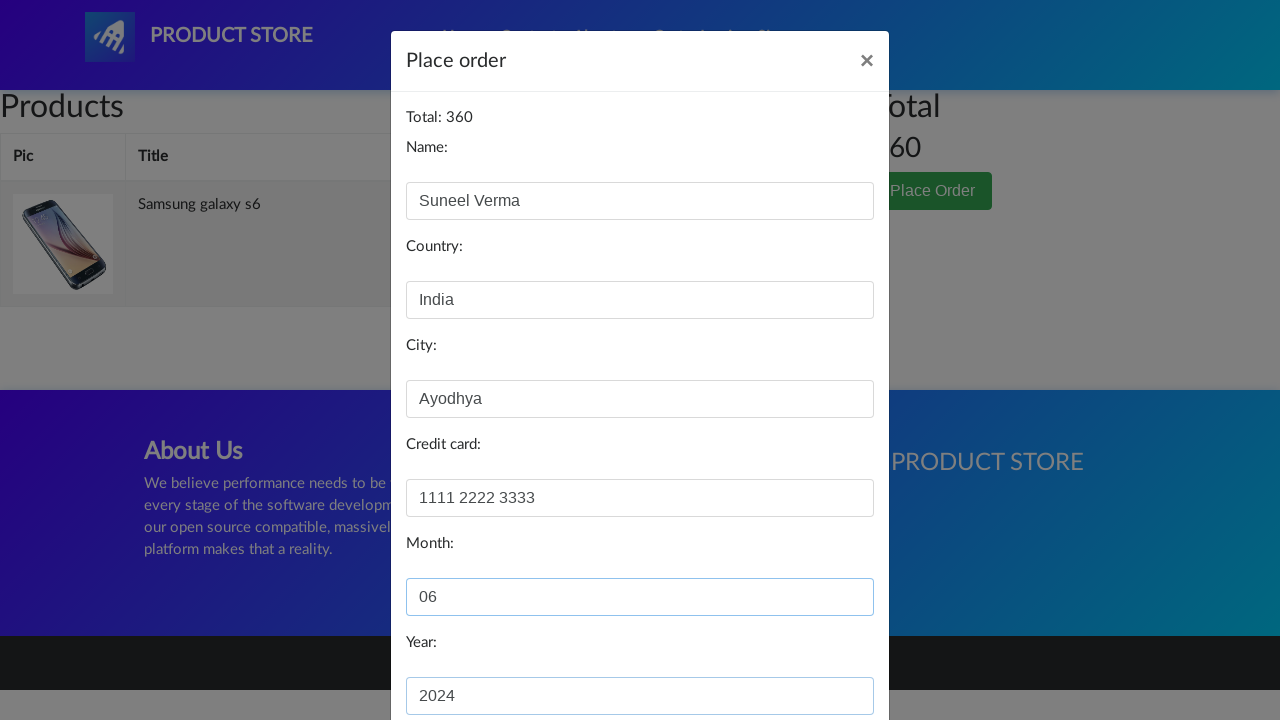

Clicked Purchase button to complete checkout at (823, 655) on button:has-text('Purchase')
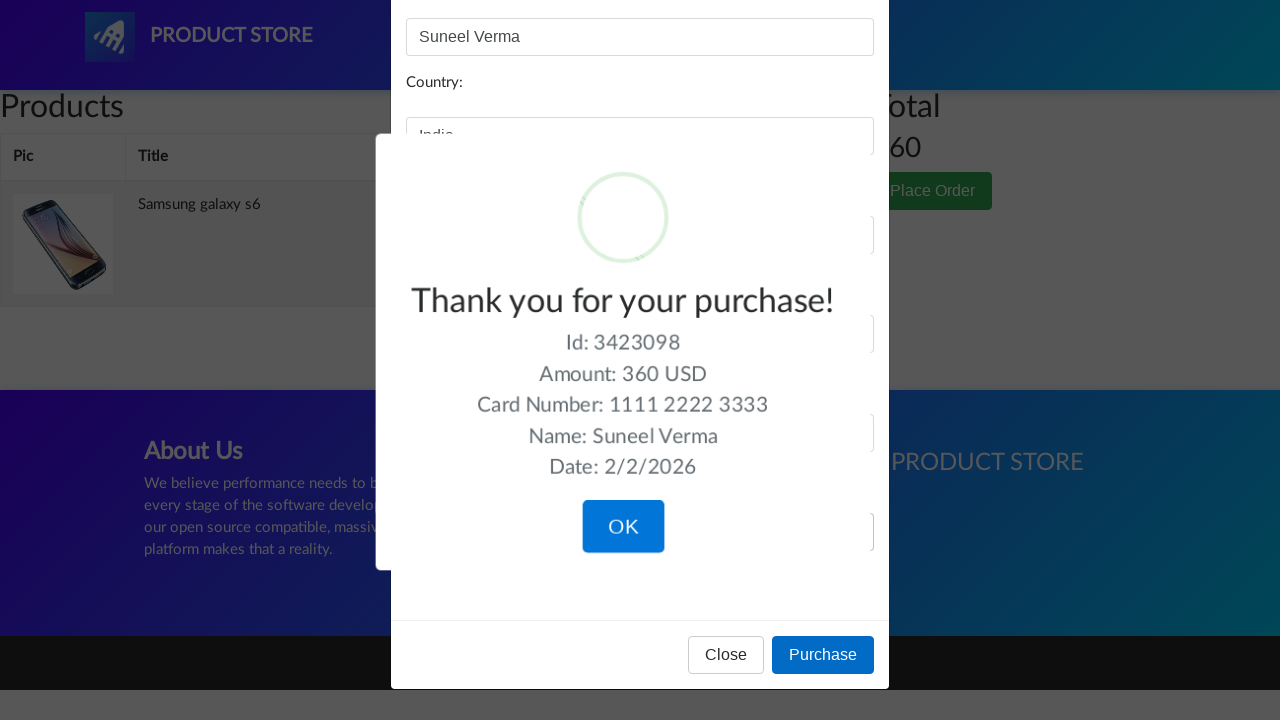

Thank you message appeared confirming successful purchase
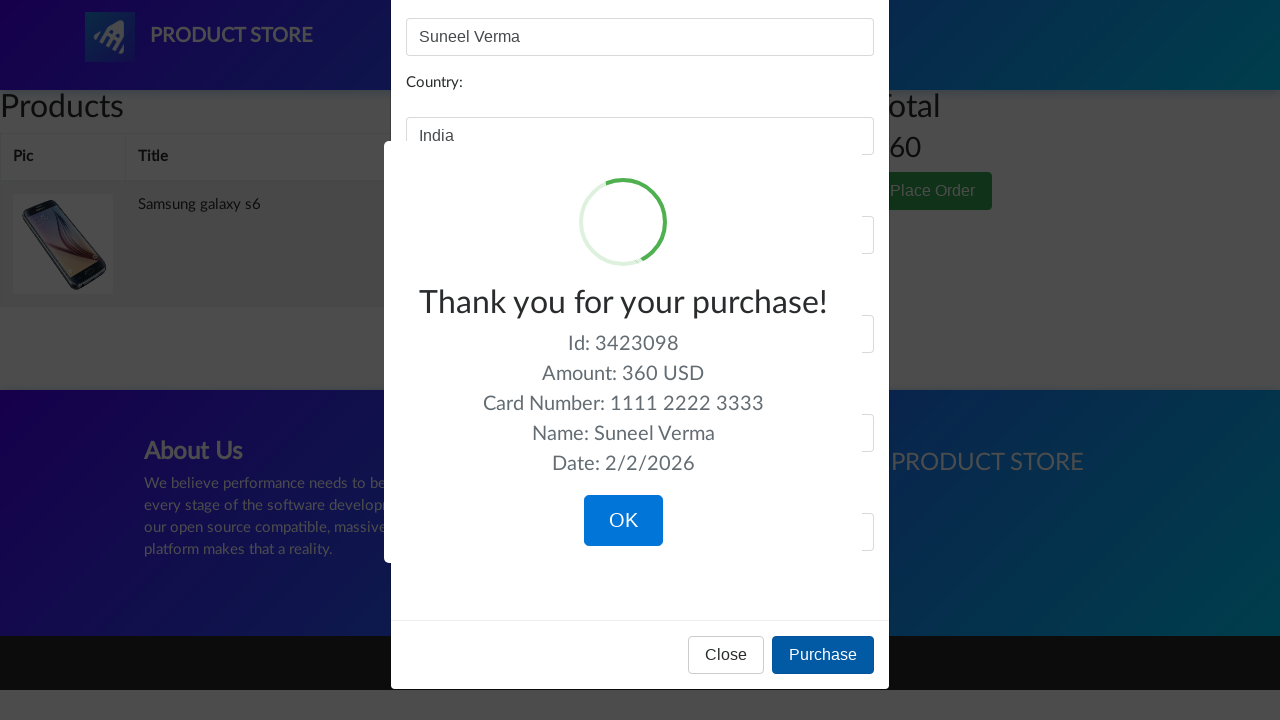

Clicked OK button to close success dialog at (623, 521) on button:has-text('OK')
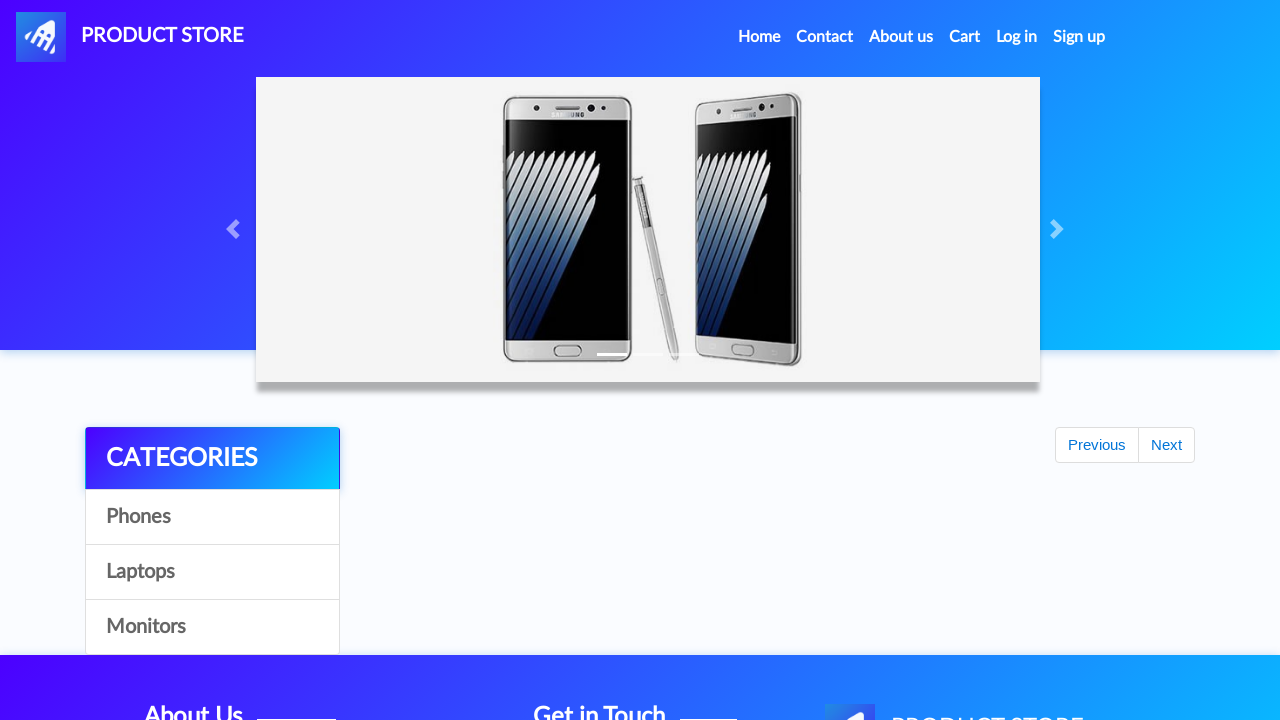

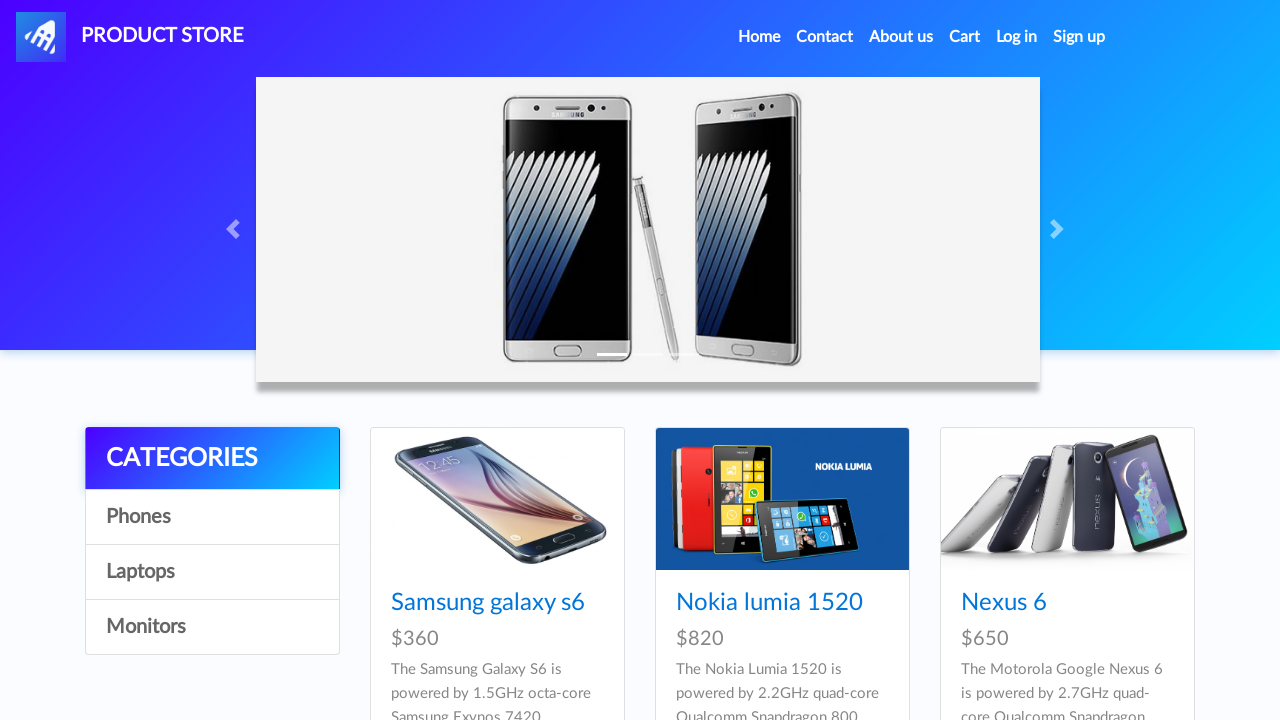